Tests a form that calculates the sum of two numbers and selects the result from a dropdown menu before submitting

Starting URL: https://suninjuly.github.io/selects1.html

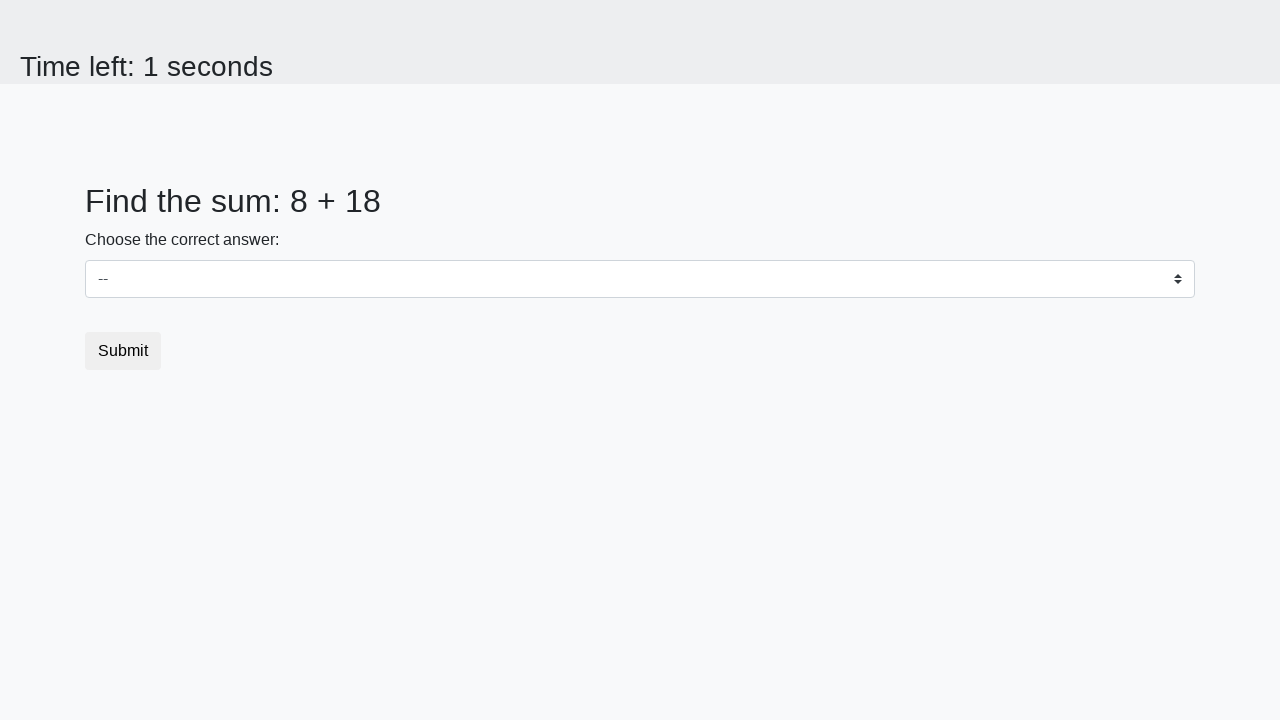

Retrieved first number from #num1 element
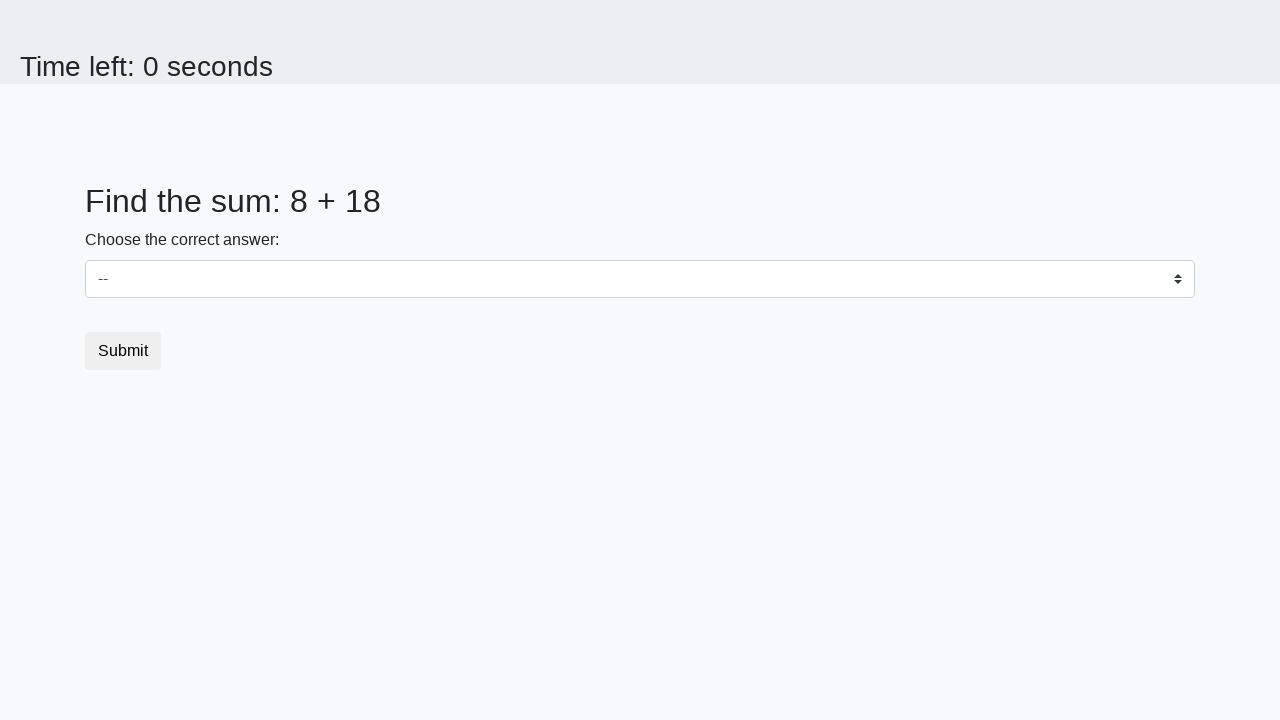

Retrieved second number from #num2 element
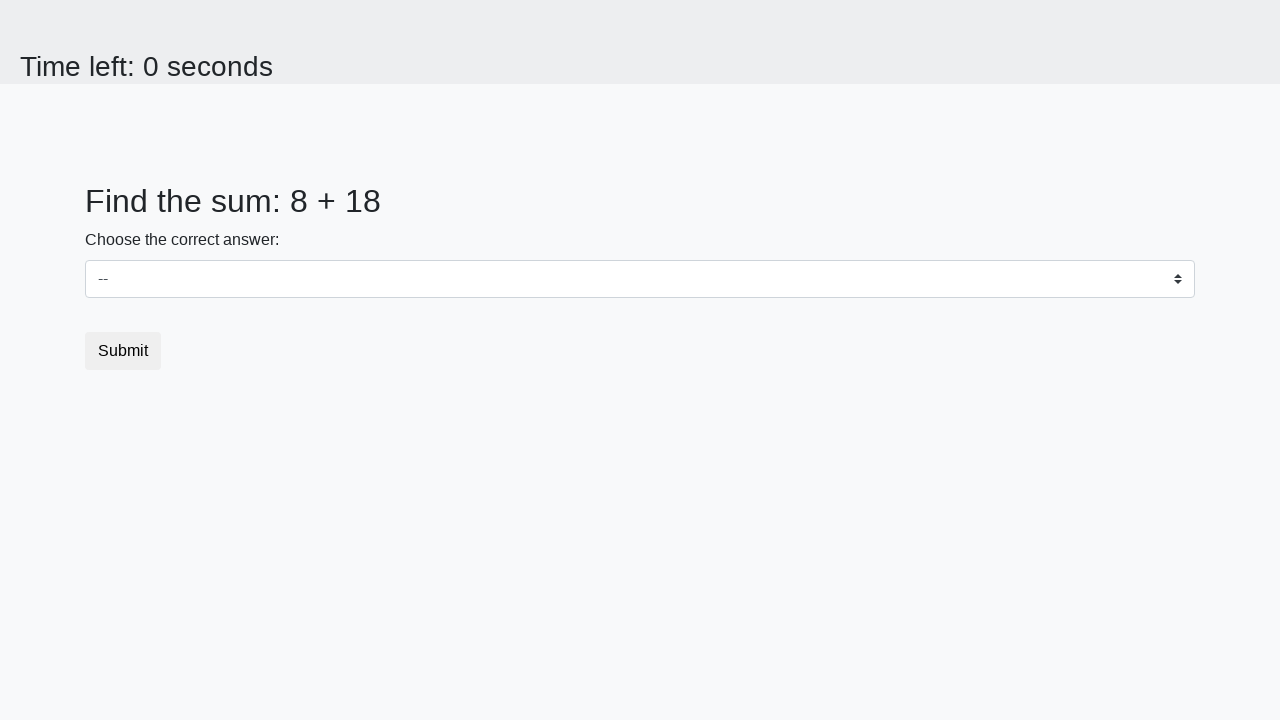

Calculated sum of 8 + 18 = 26
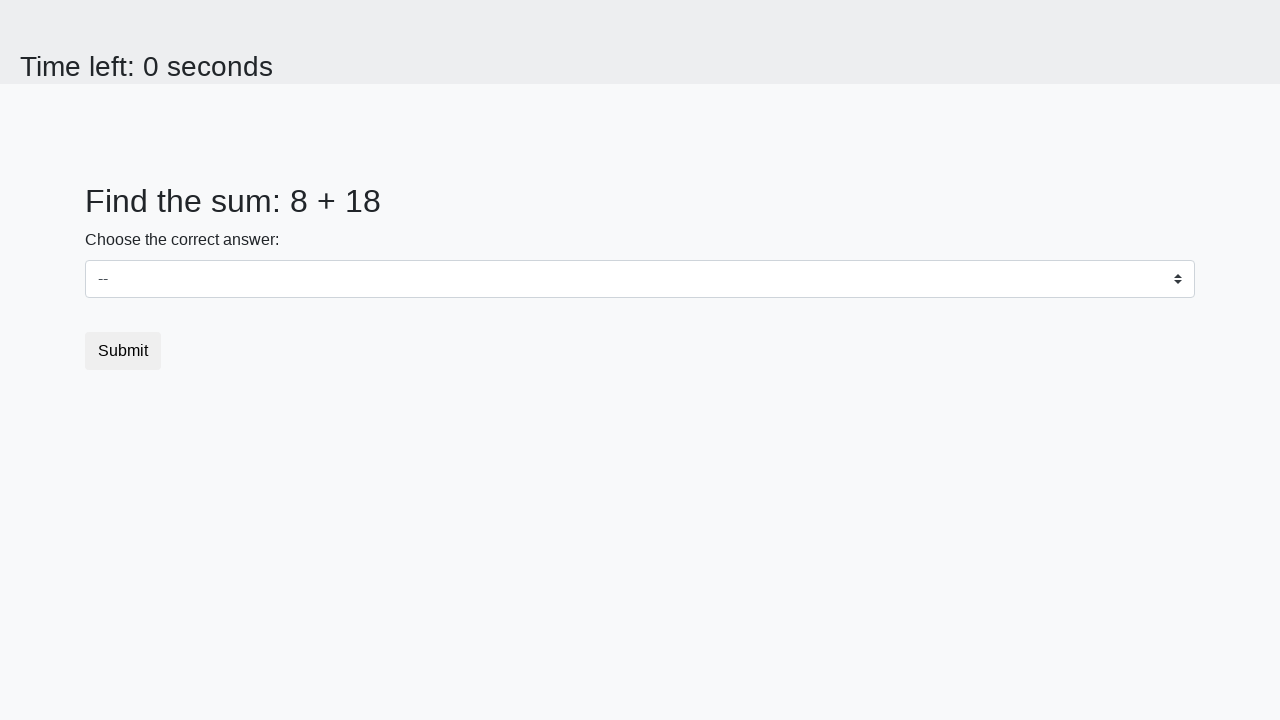

Selected calculated sum 26 from dropdown on #dropdown
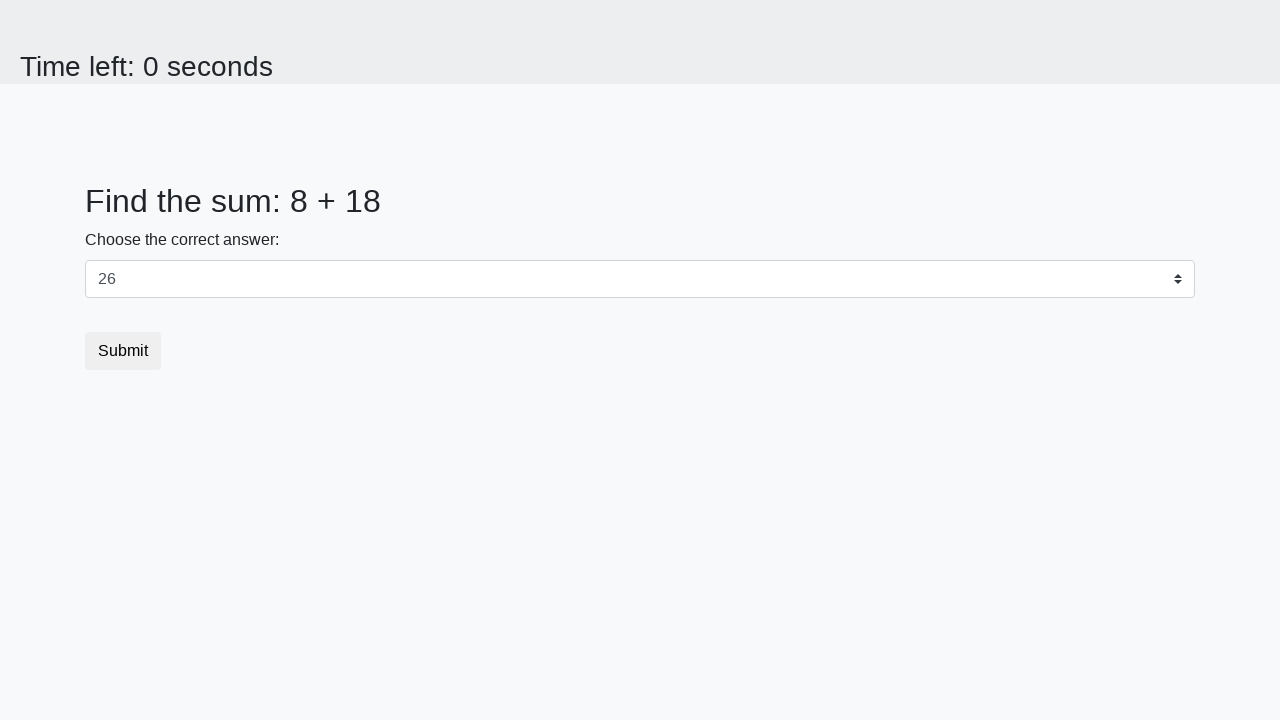

Clicked submit button to complete form at (123, 351) on button.btn
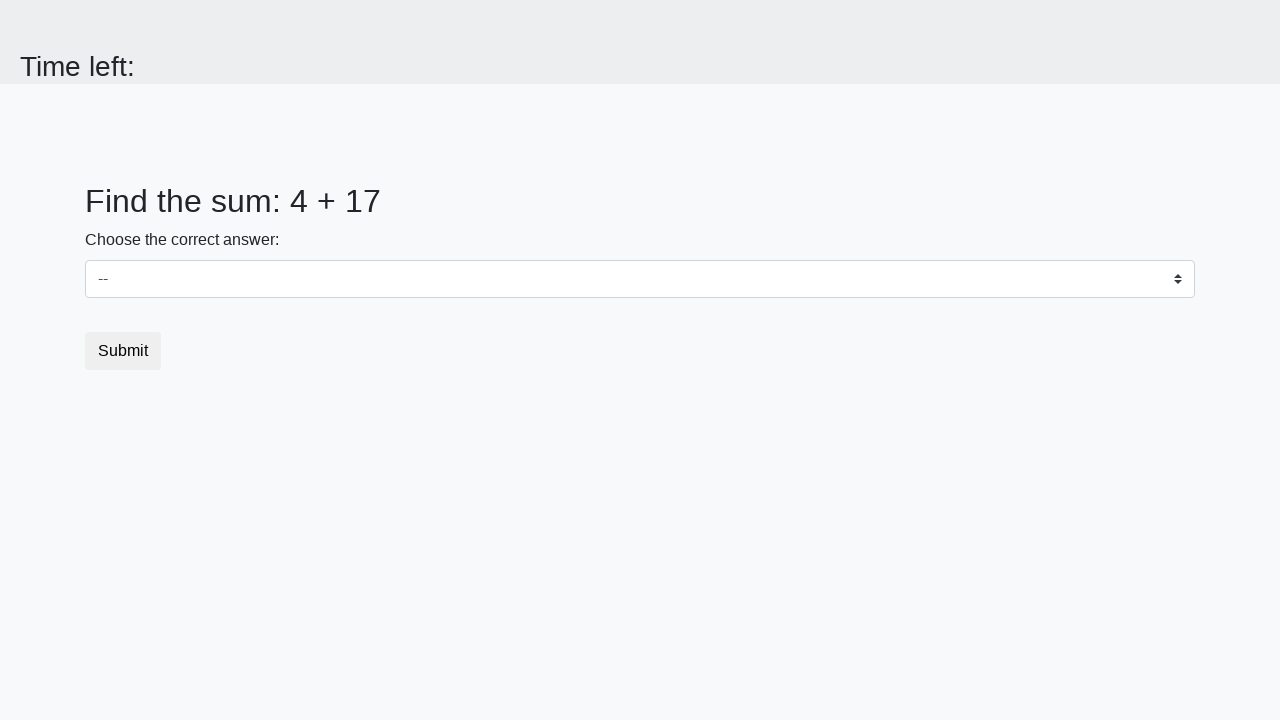

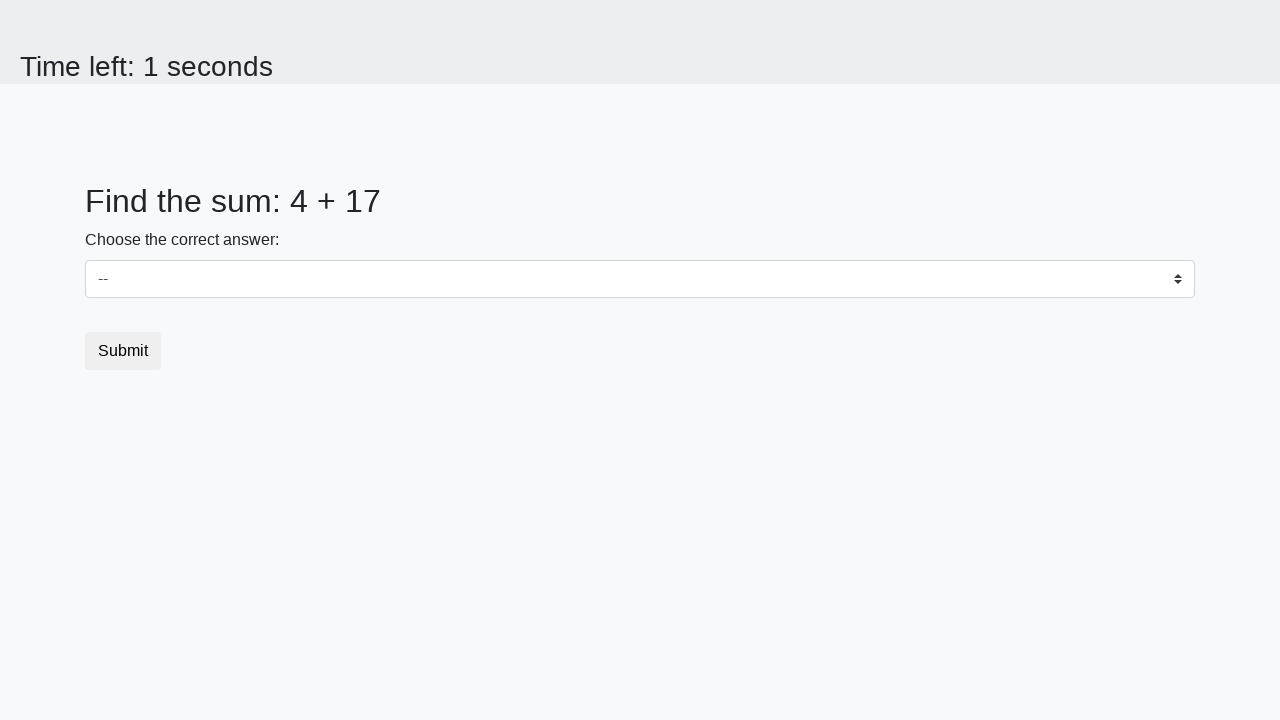